Tests registration form by filling in first name, last name, and email fields, then submitting the form and verifying successful registration message

Starting URL: http://suninjuly.github.io/registration1.html

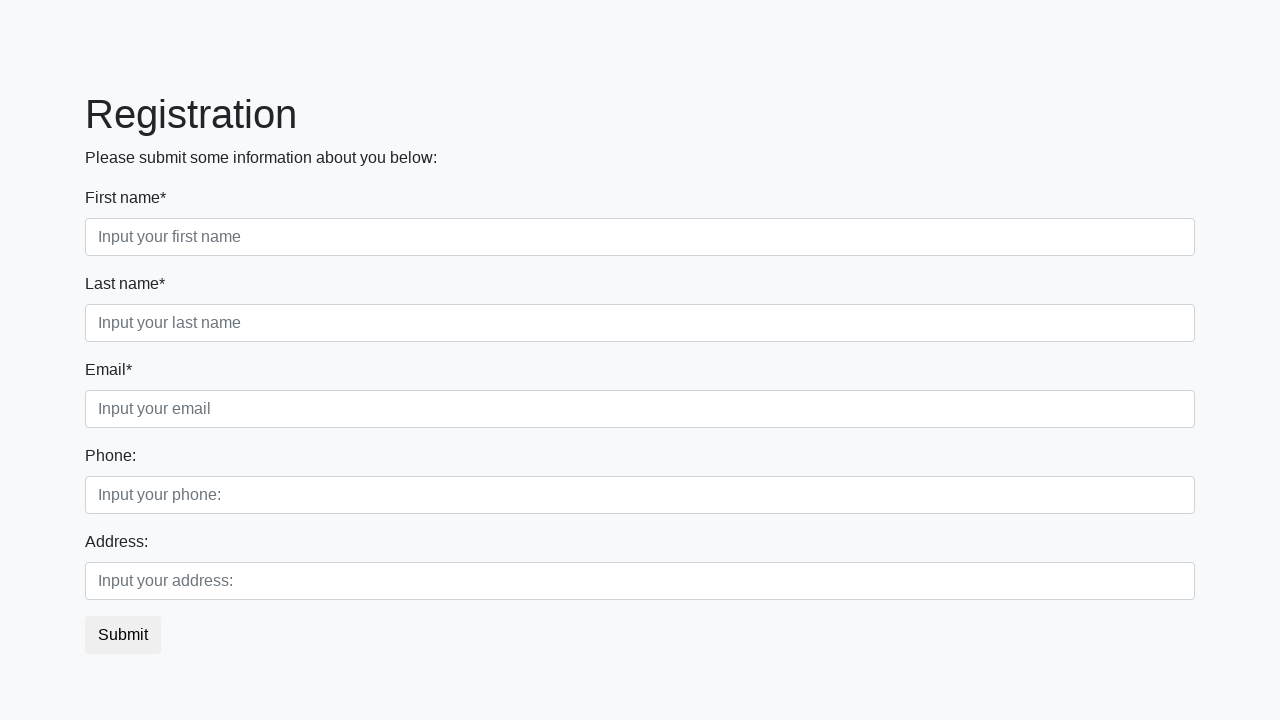

Filled first name field with 'Ivan' on [placeholder="Input your first name"]
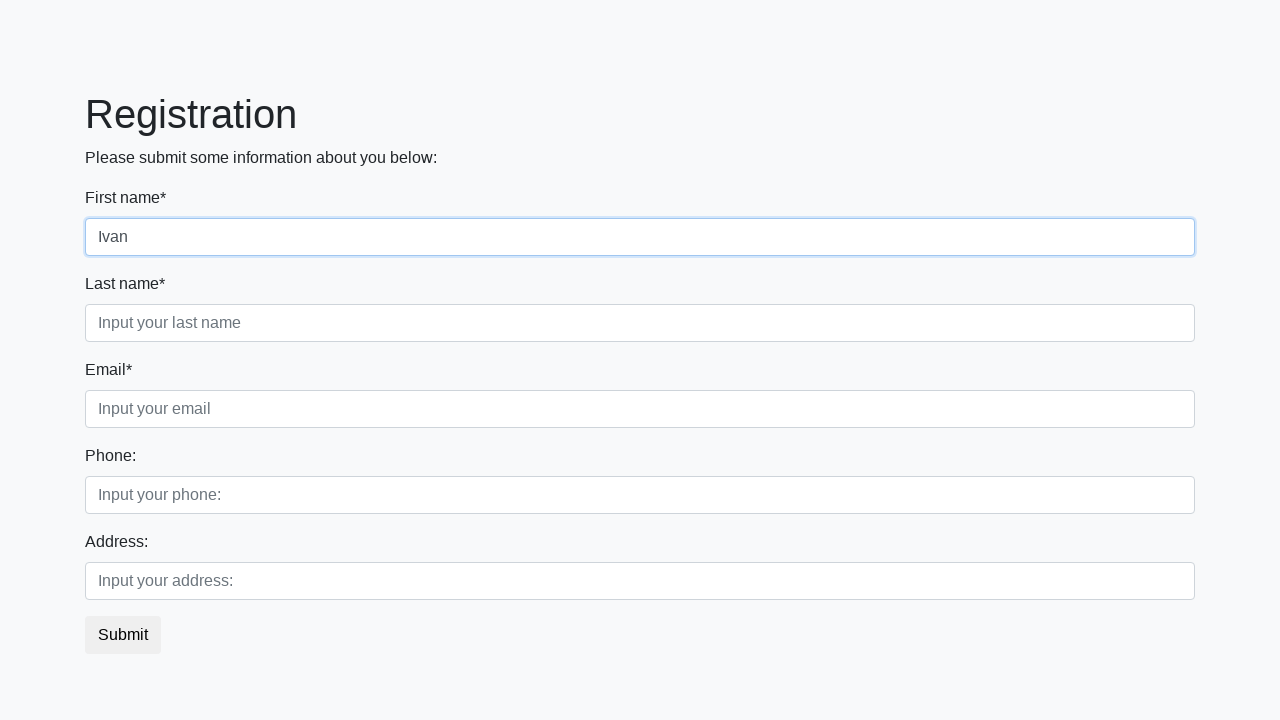

Filled last name field with 'Kitanov' on [placeholder="Input your last name"]
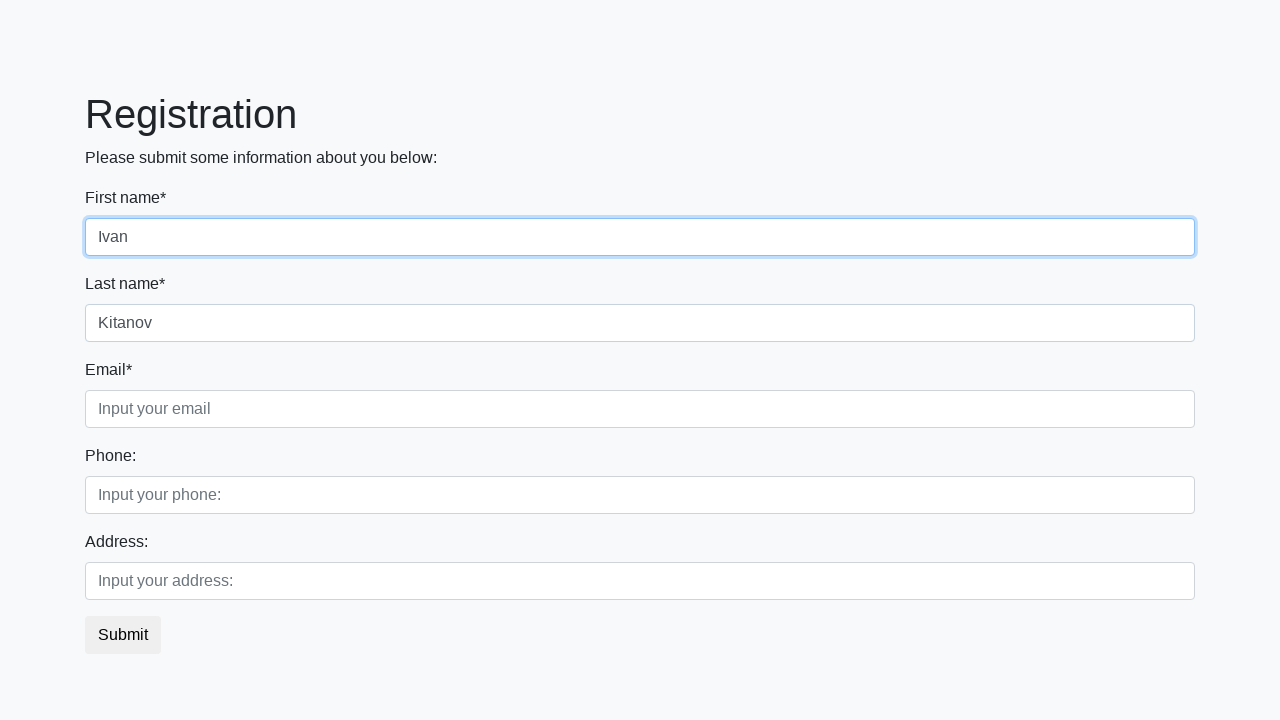

Filled email field with 'Kitanov@test.com' on [placeholder="Input your email"]
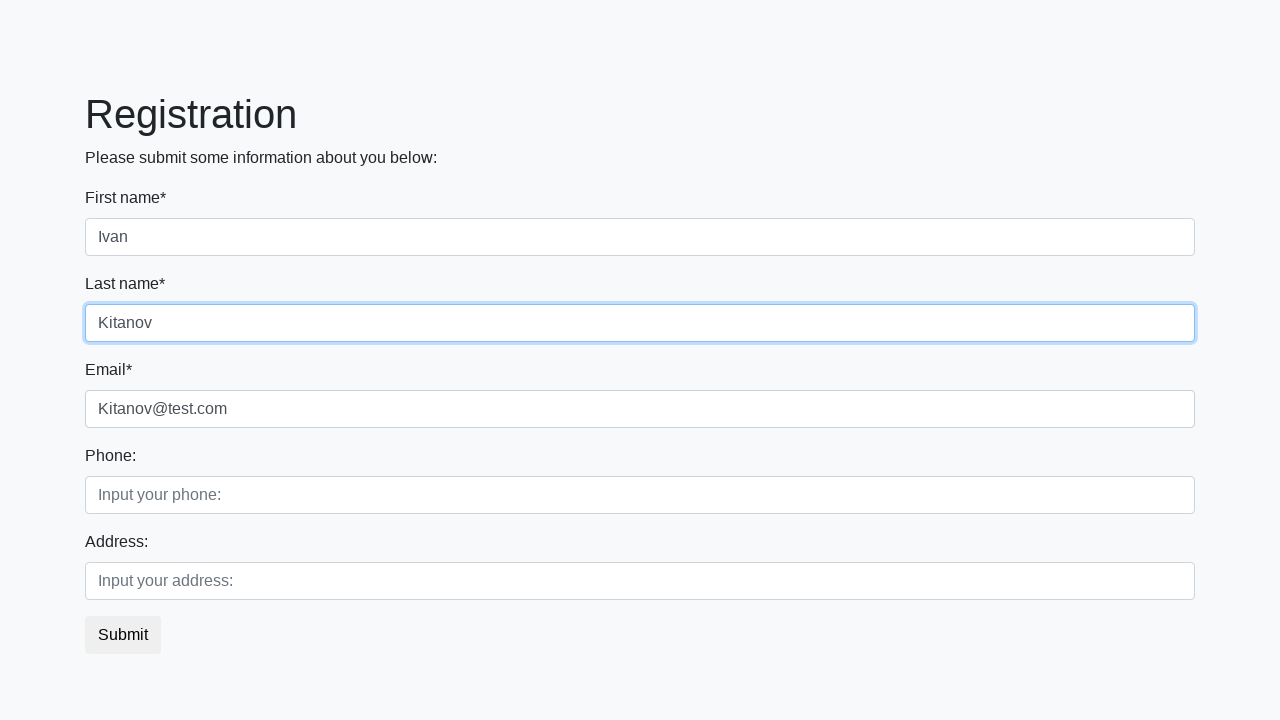

Clicked submit button to register at (123, 635) on button.btn
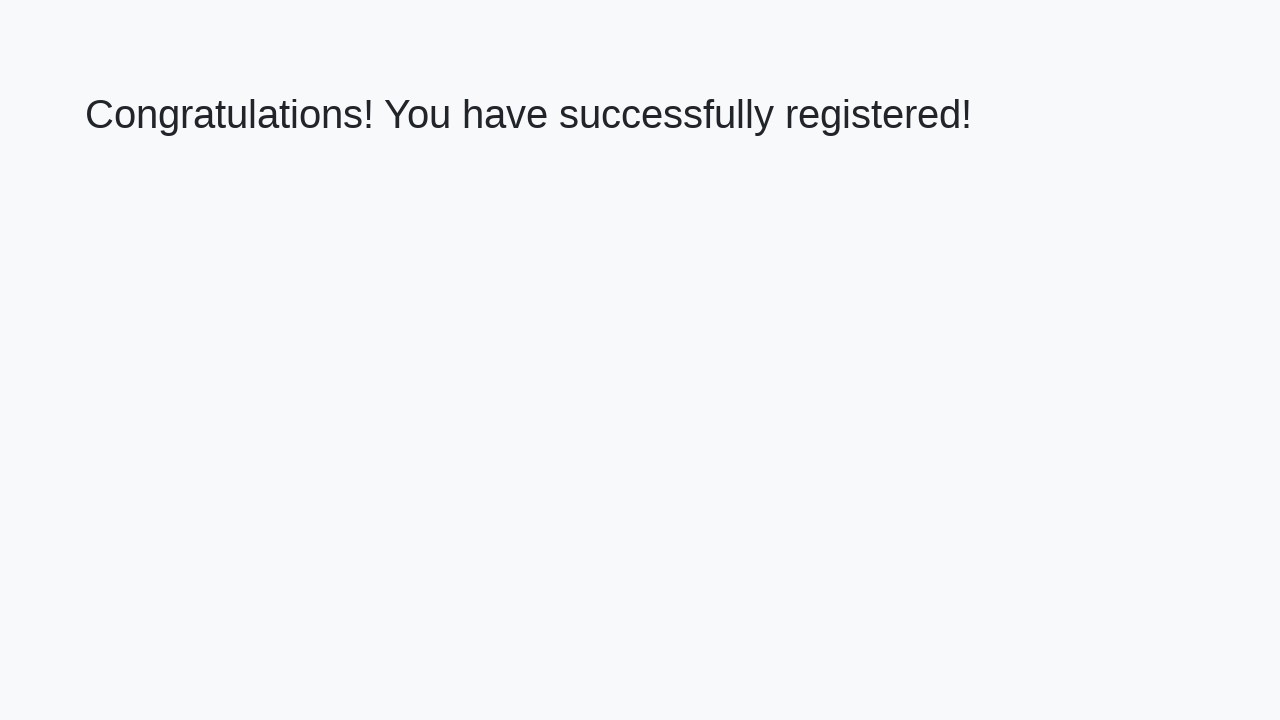

Success message heading loaded
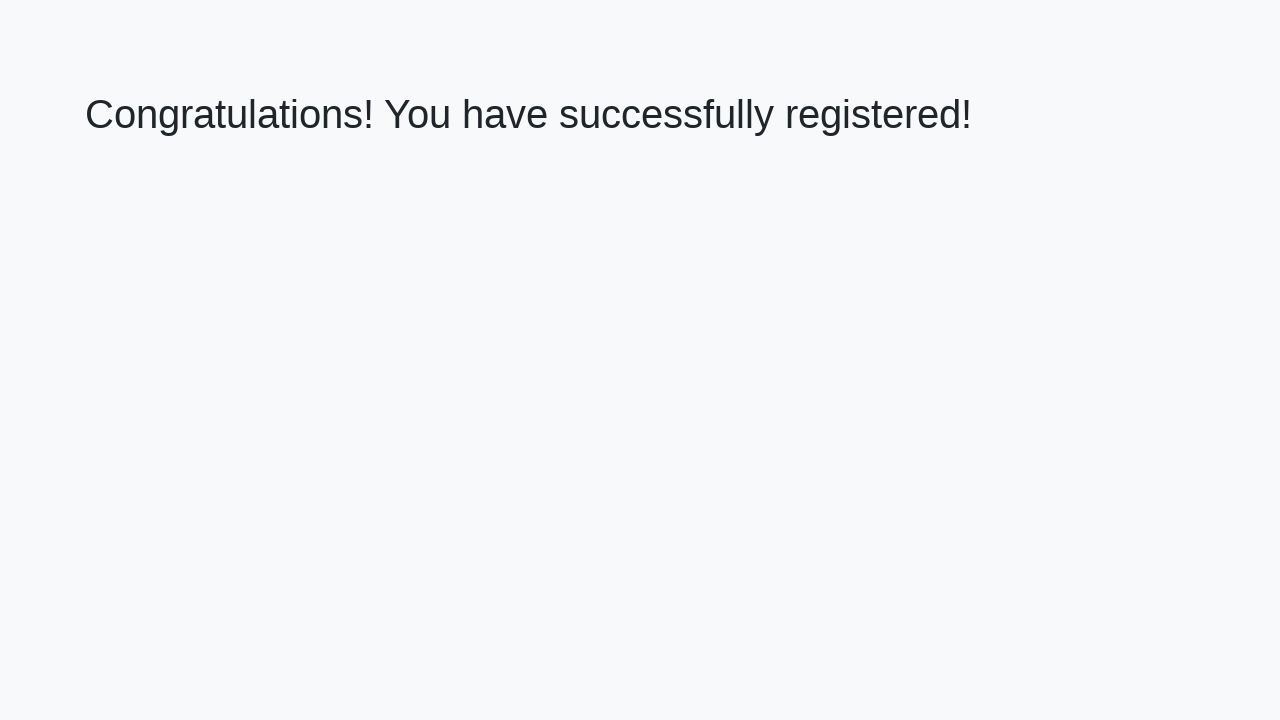

Retrieved success message text
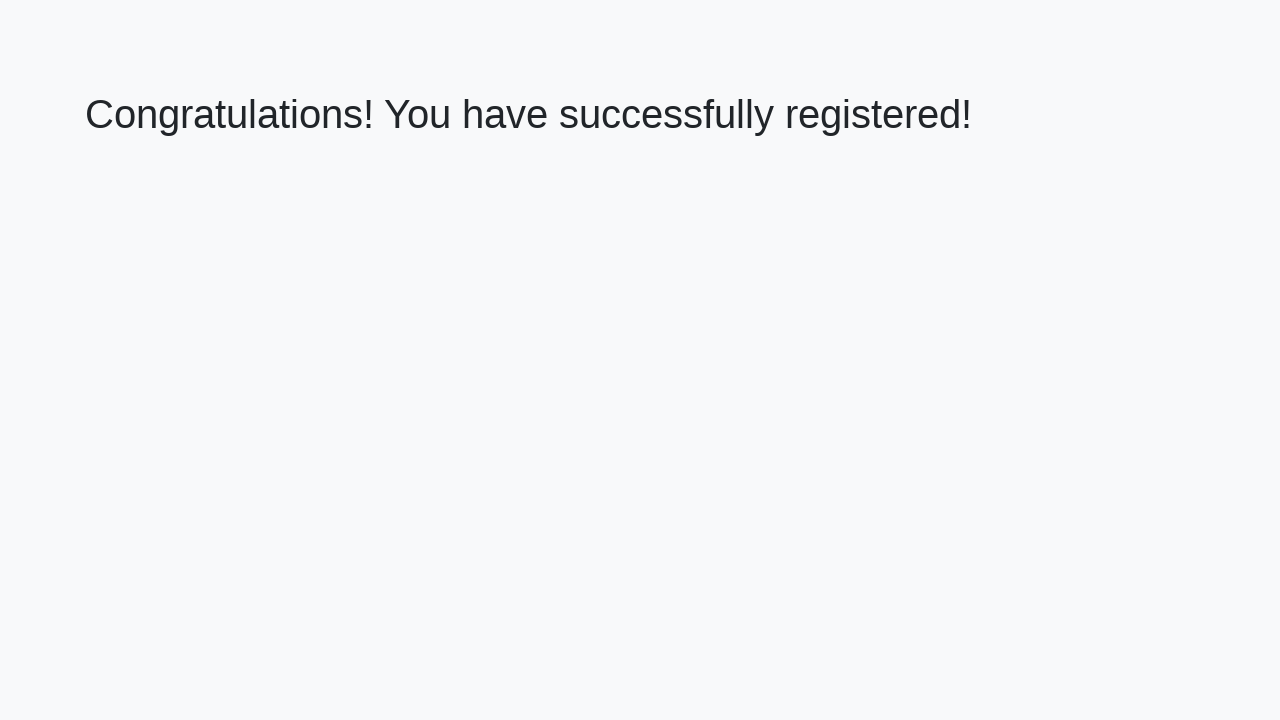

Verified successful registration message
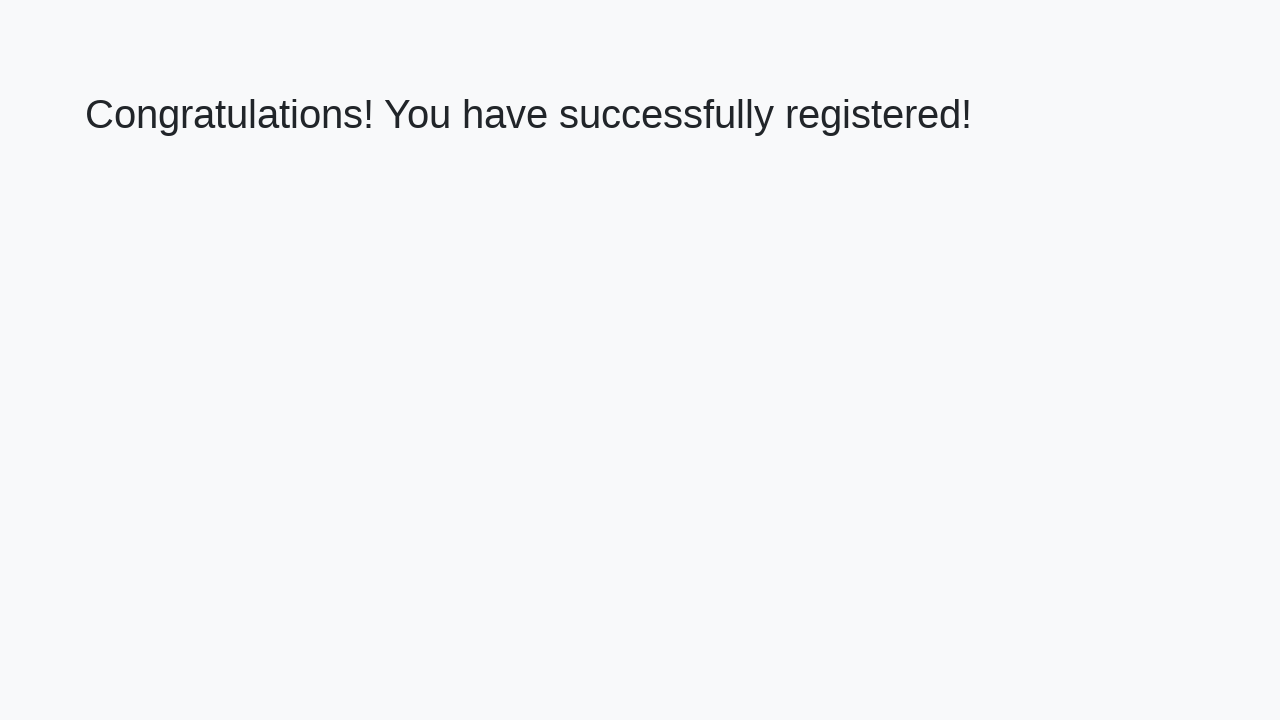

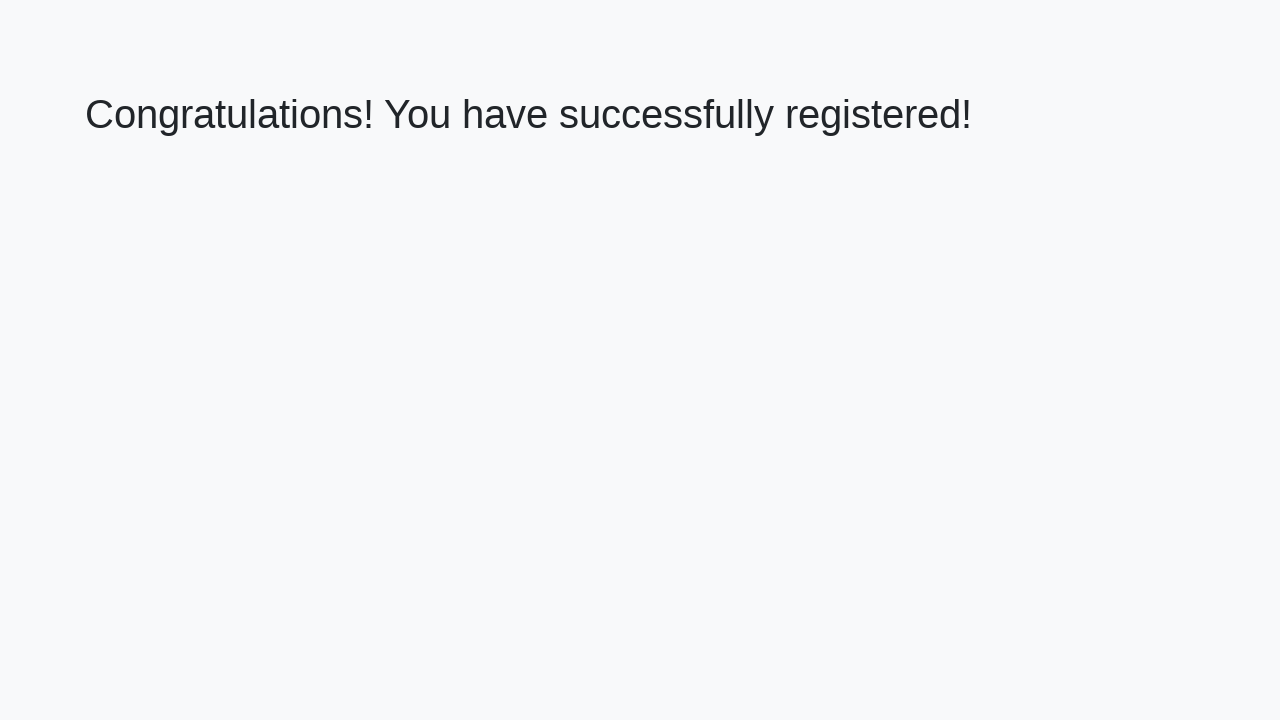